Tests validation error for amount greater than maximum (8000.1 UAH) by submitting the form and verifying the error message appears.

Starting URL: https://next.privat24.ua/mobile

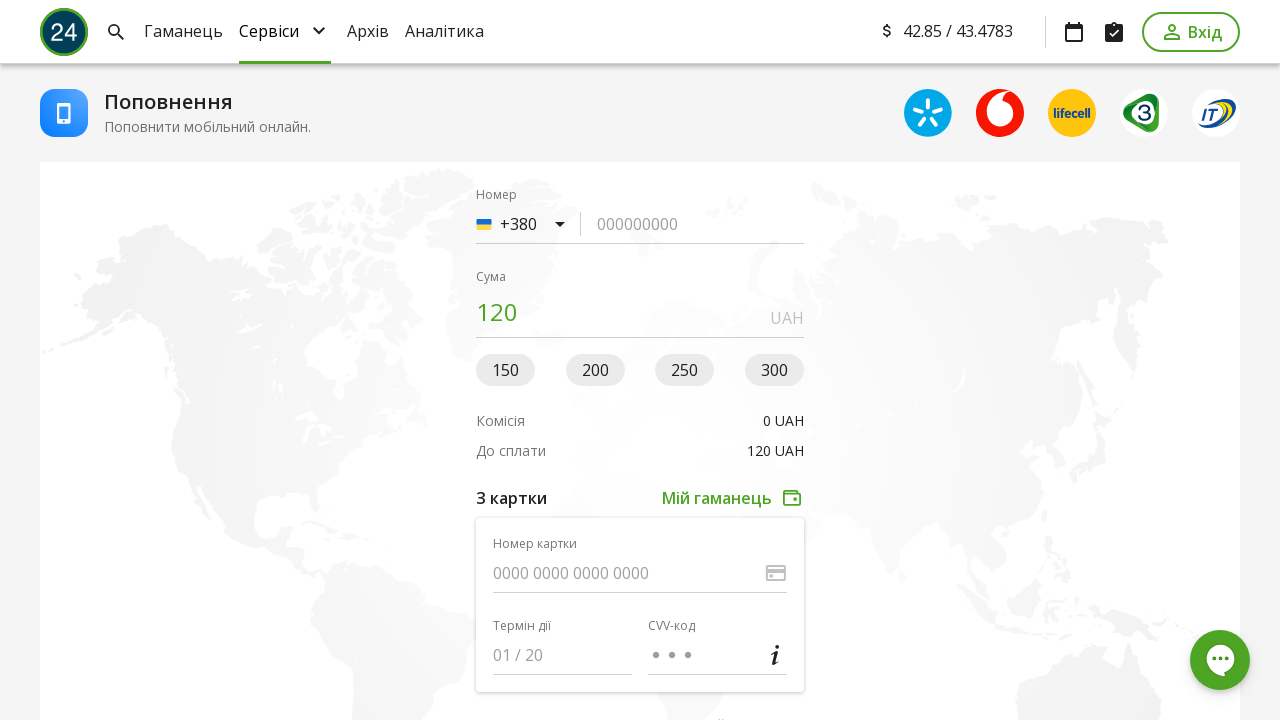

Filled phone number field with '963517269' on input[data-qa-node='phone-number']
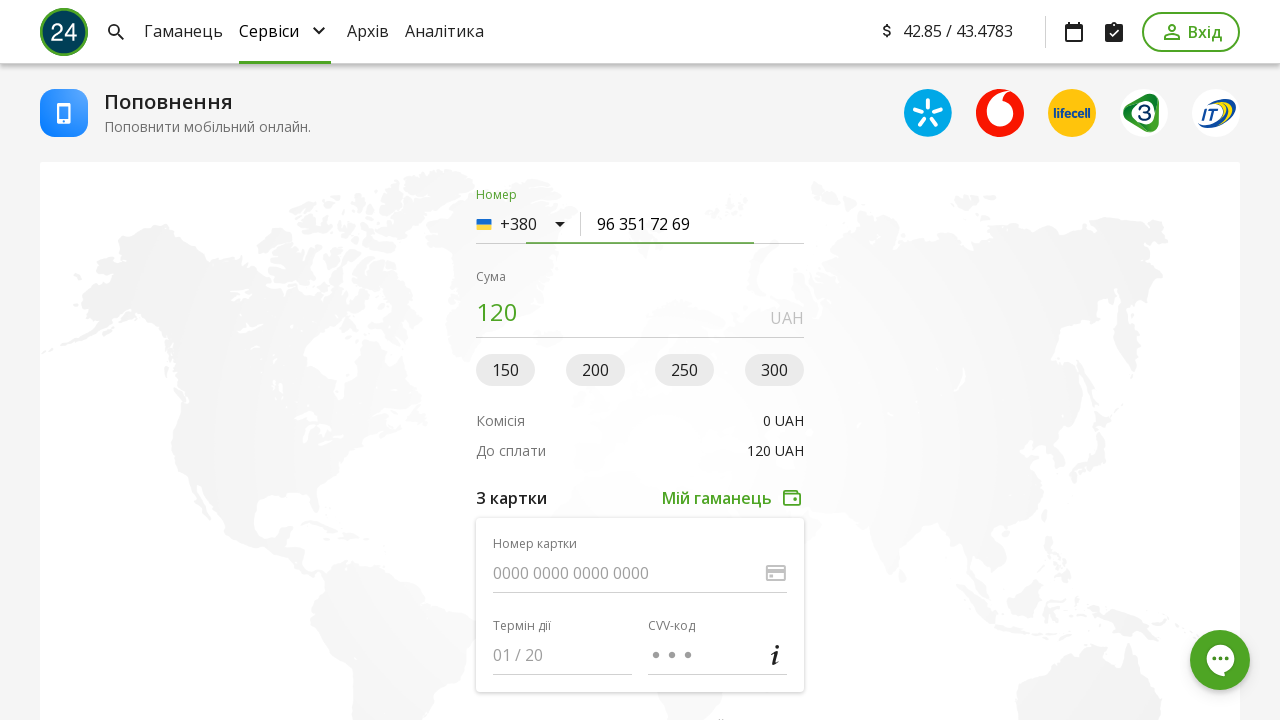

Cleared amount field on input[name='amount']
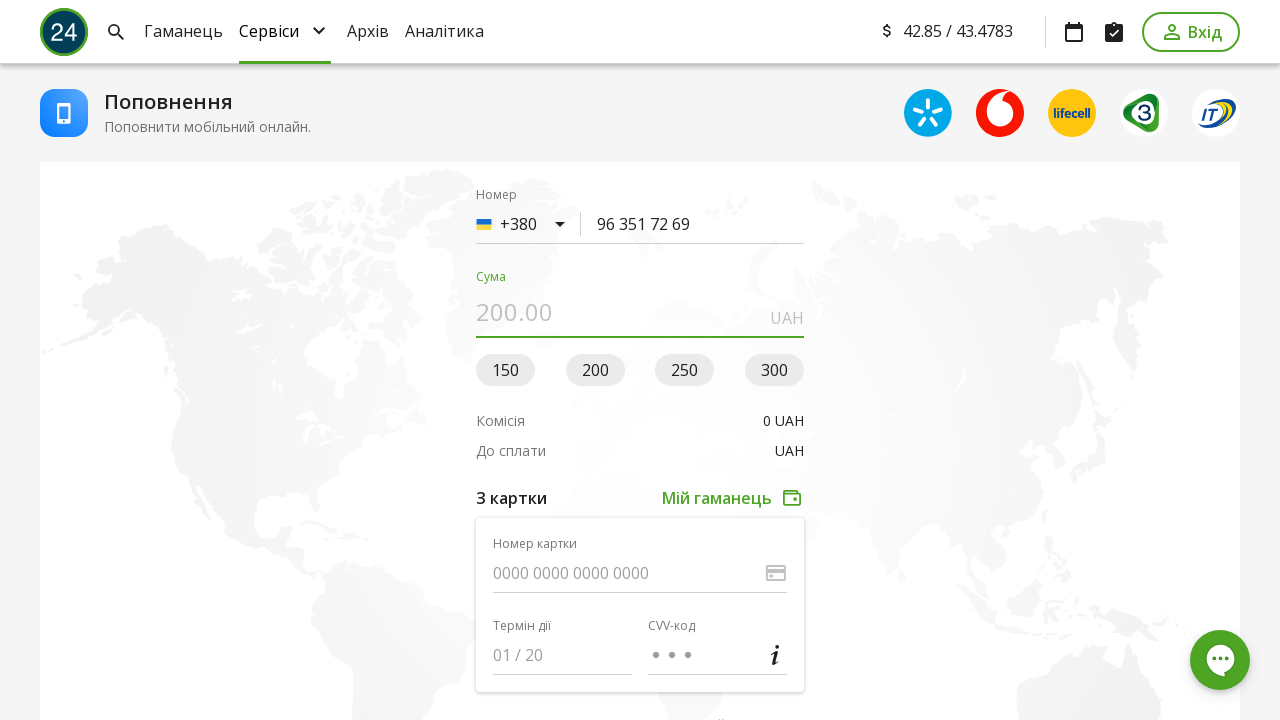

Filled amount field with '8000.1' UAH (exceeds maximum of 8000) on input[name='amount']
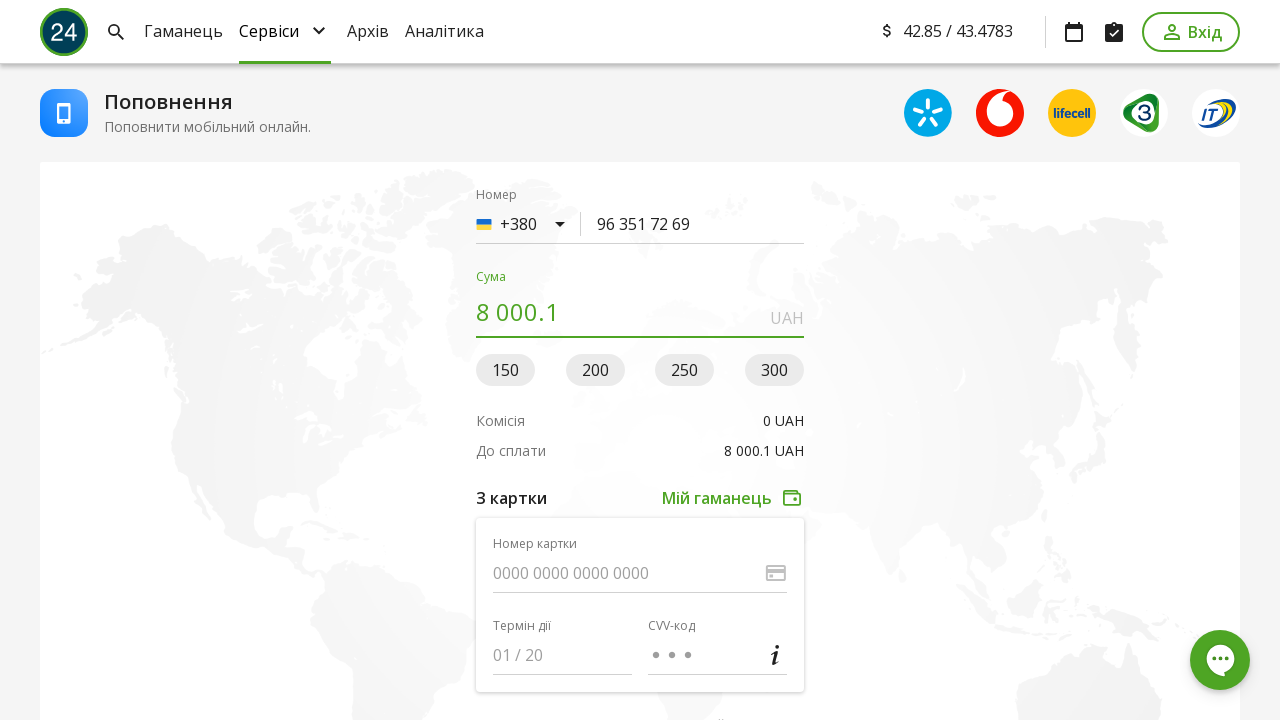

Filled debit card number field on input[data-qa-node='numberdebitSource']
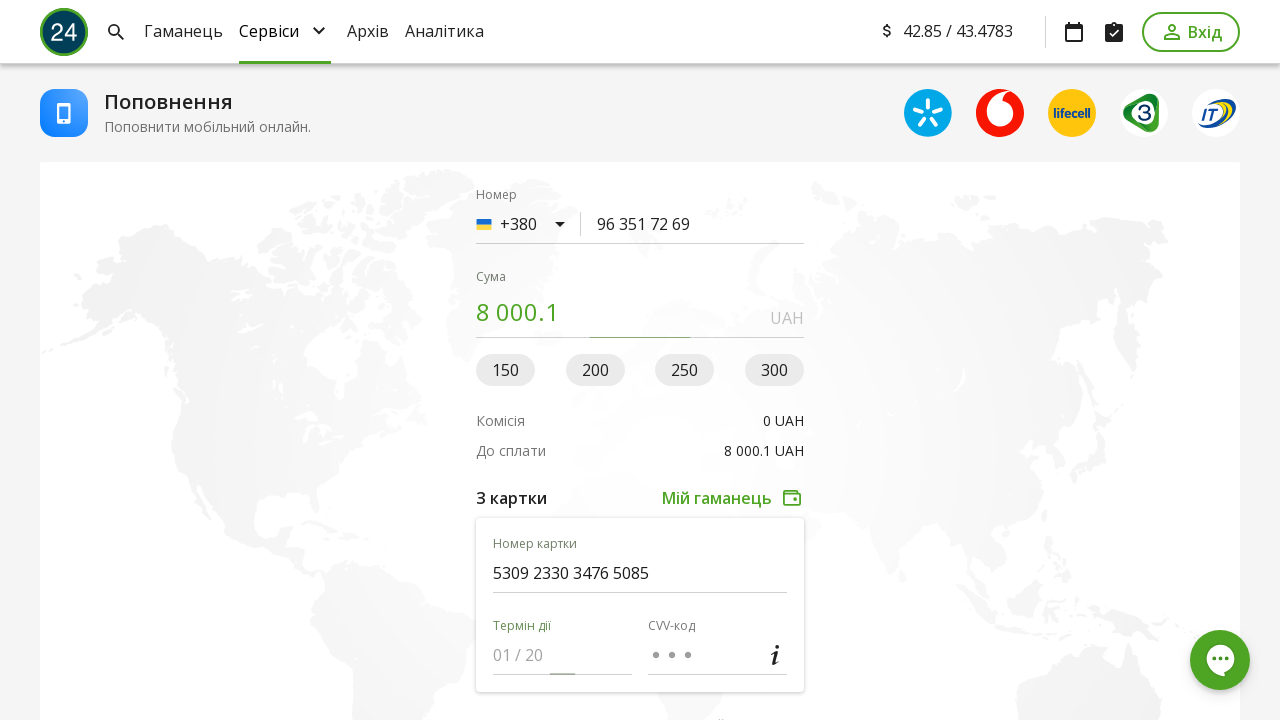

Filled card expiration date field with '1225' on input[data-qa-node='expiredebitSource']
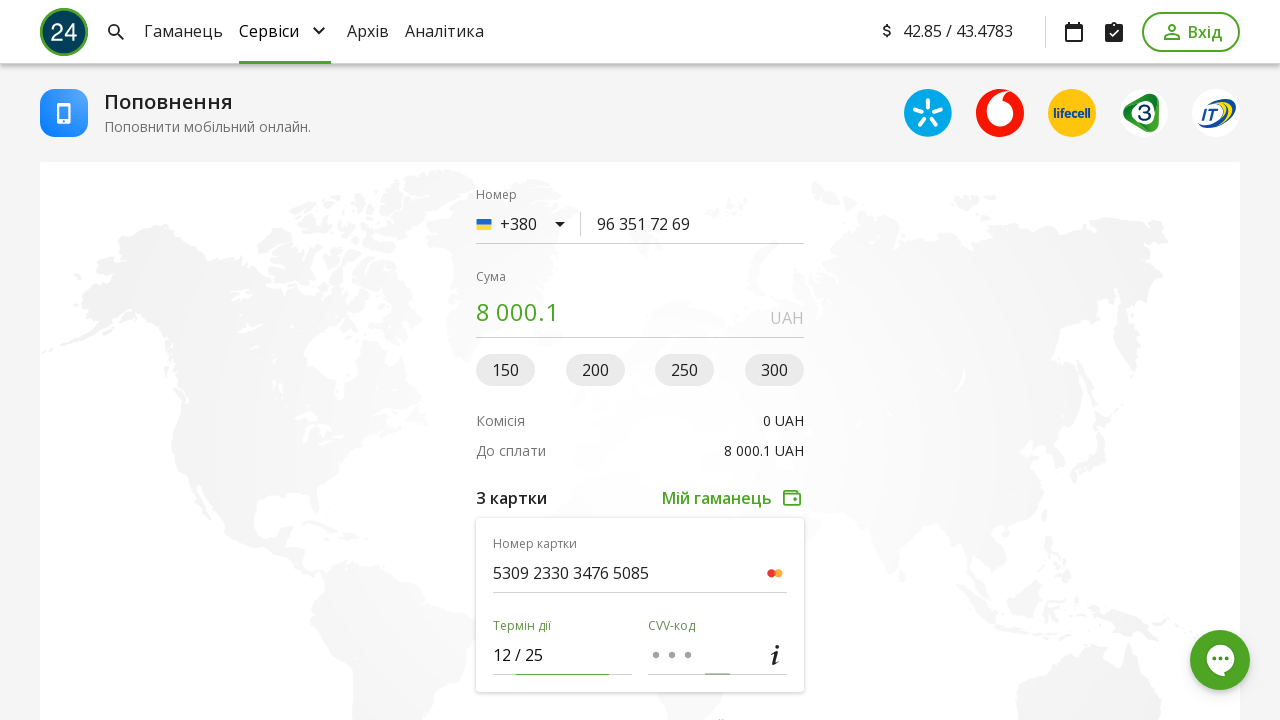

Filled CVV field with '888' on input[data-qa-node='cvvdebitSource']
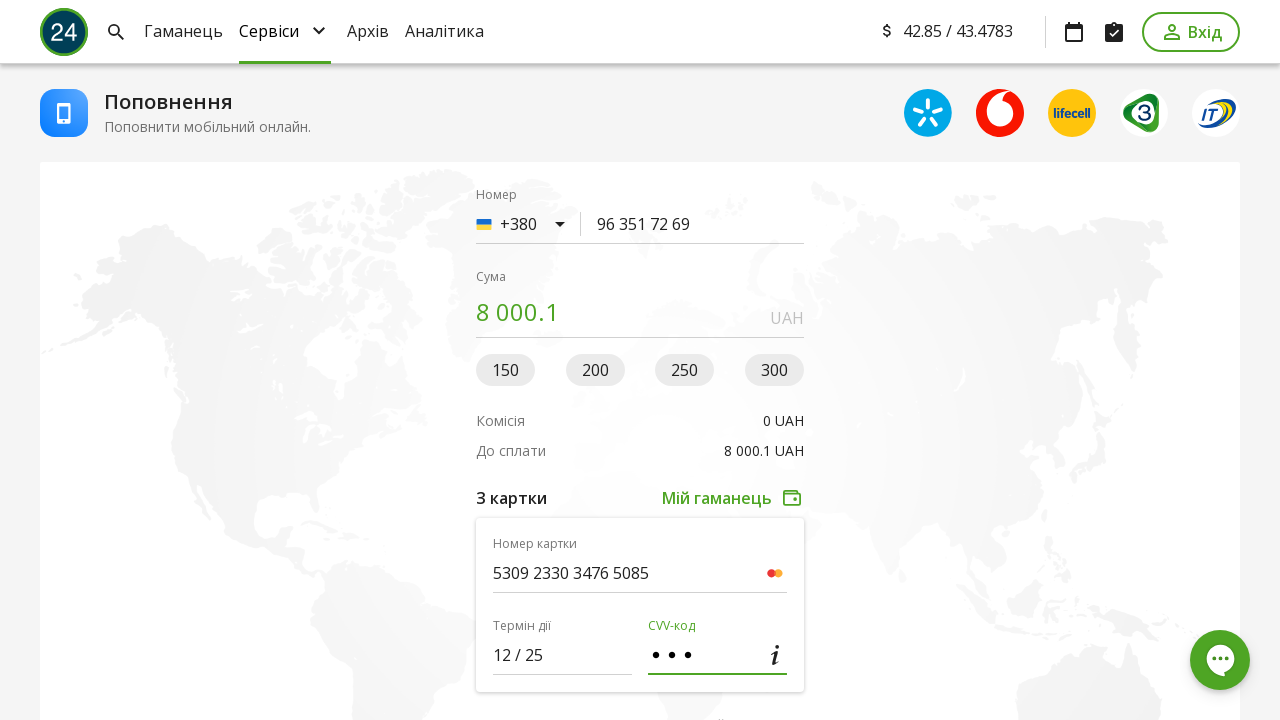

Clicked submit button to process form at (640, 360) on button[data-qa-node='submit']
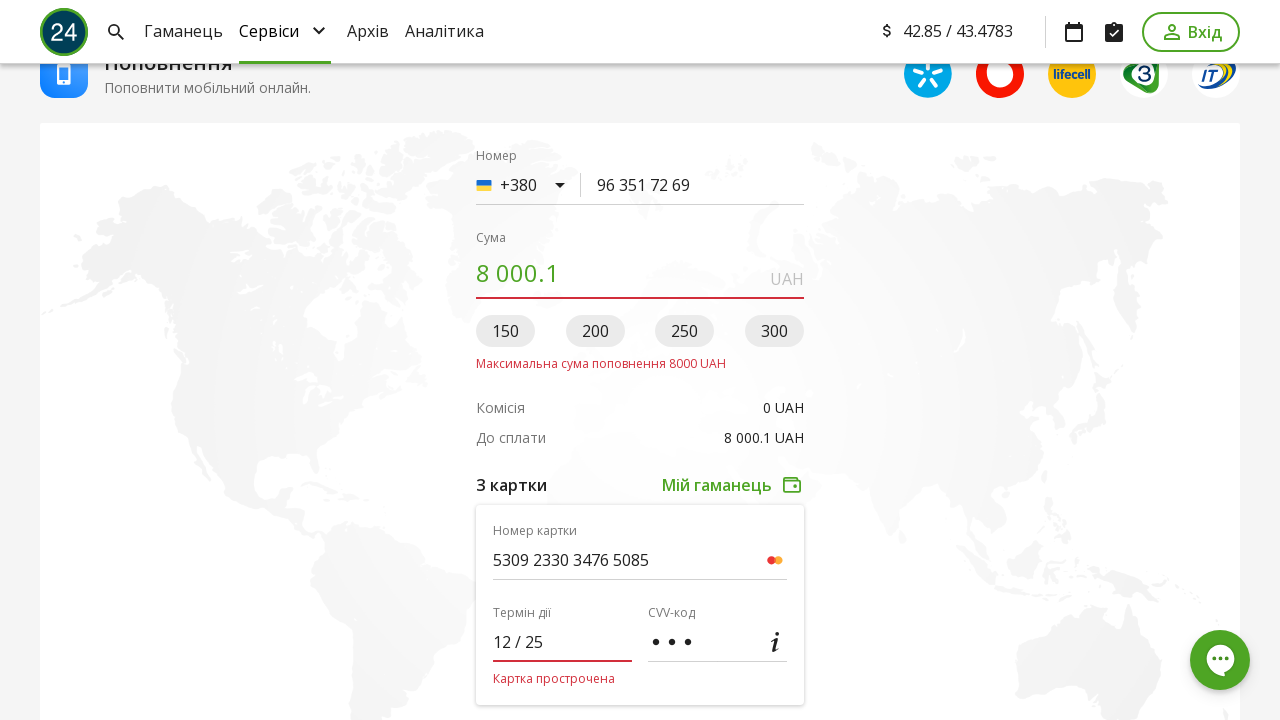

Validation error message 'Максимальна сума' appeared confirming maximum amount validation
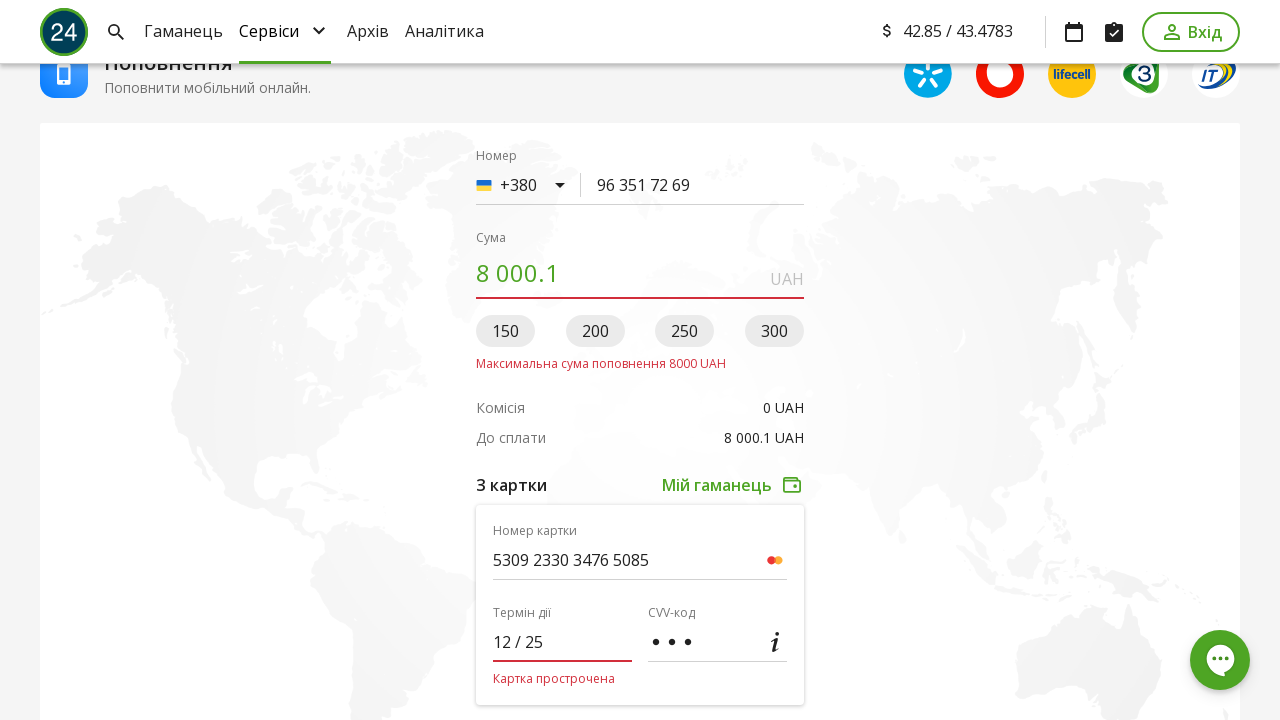

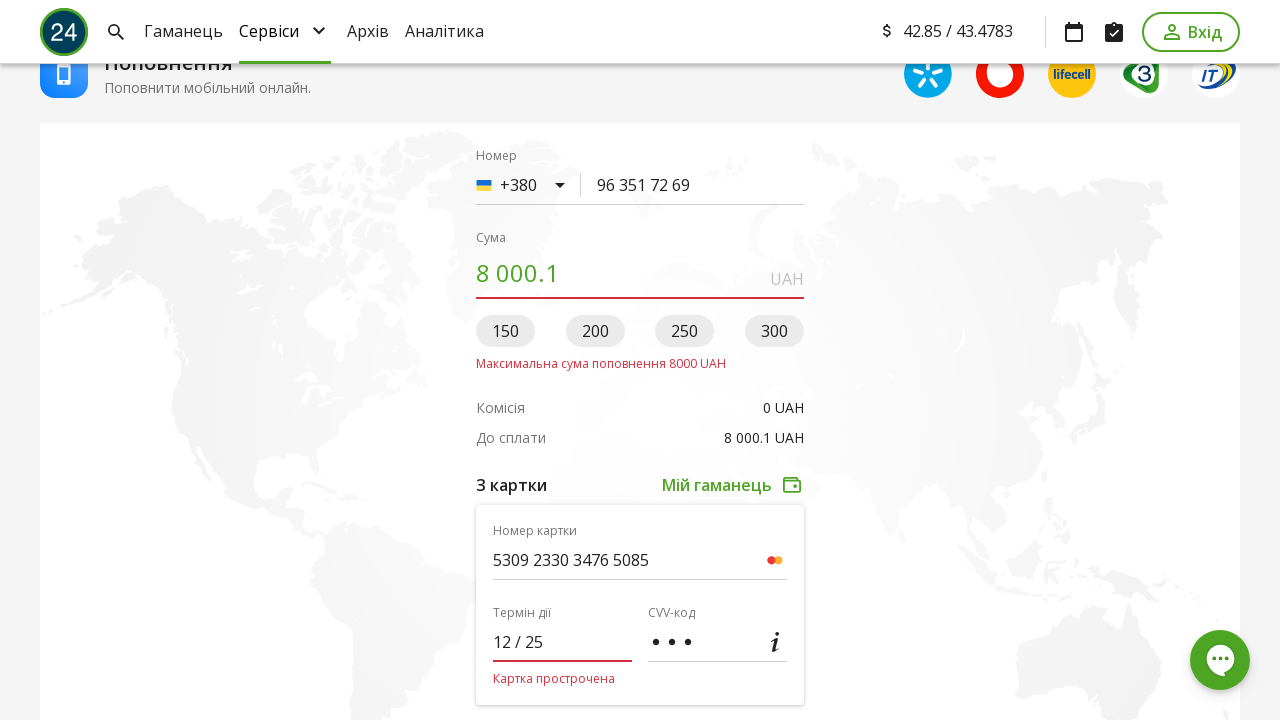